Tests window handle functionality by clicking a blinking text element that opens a new window, then switches to the child window and verifies content is present

Starting URL: https://rahulshettyacademy.com/loginpagePractise/

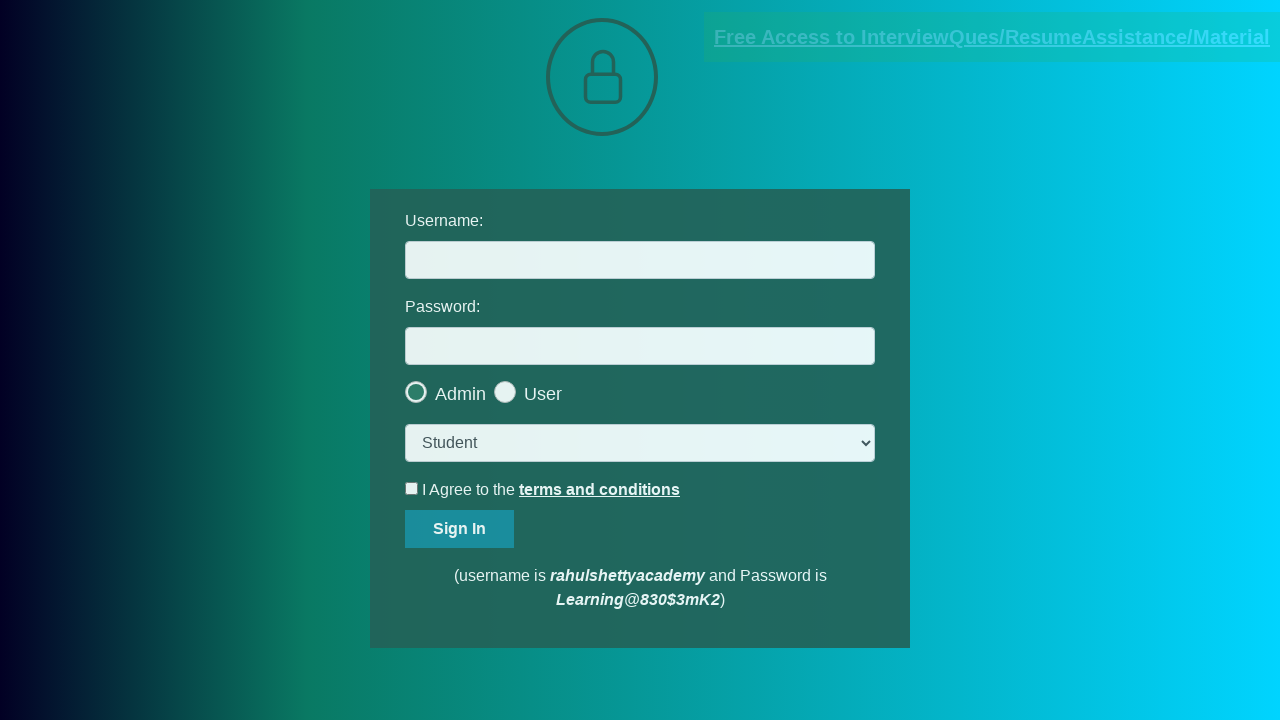

Clicked blinking text element to open new window at (992, 37) on .blinkingText
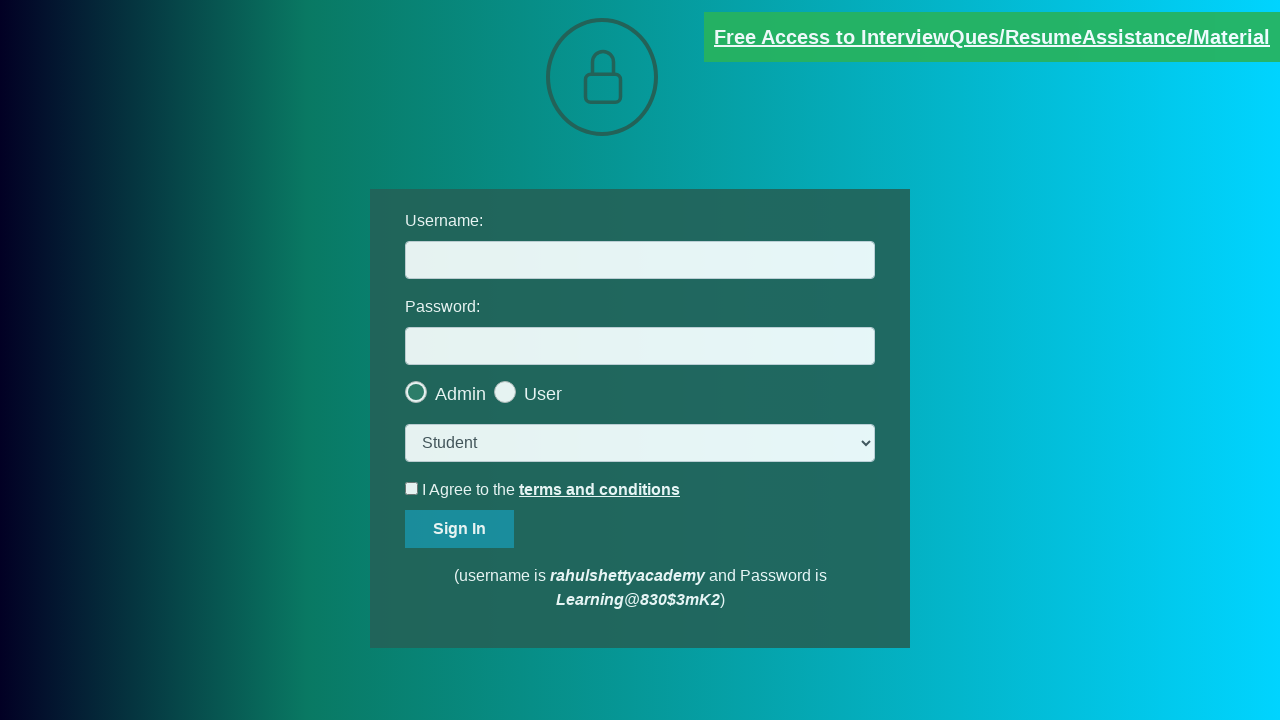

Retrieved child window page object
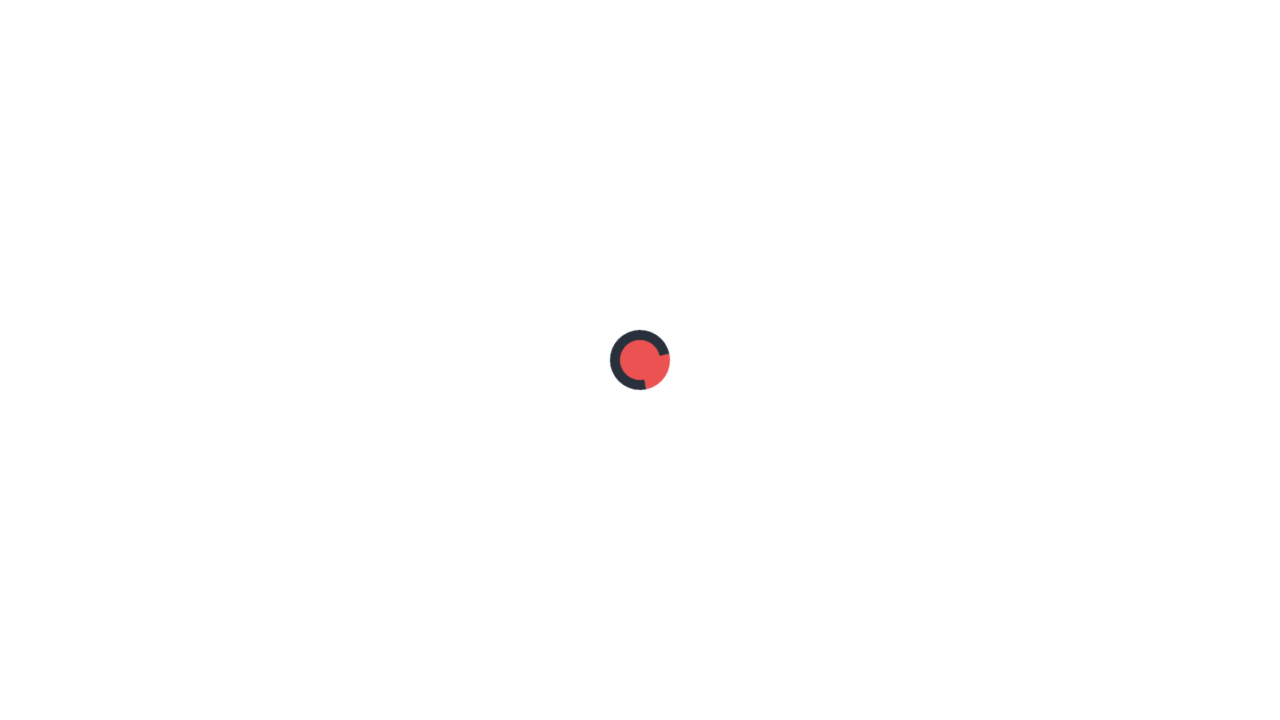

Red text element appeared in child window
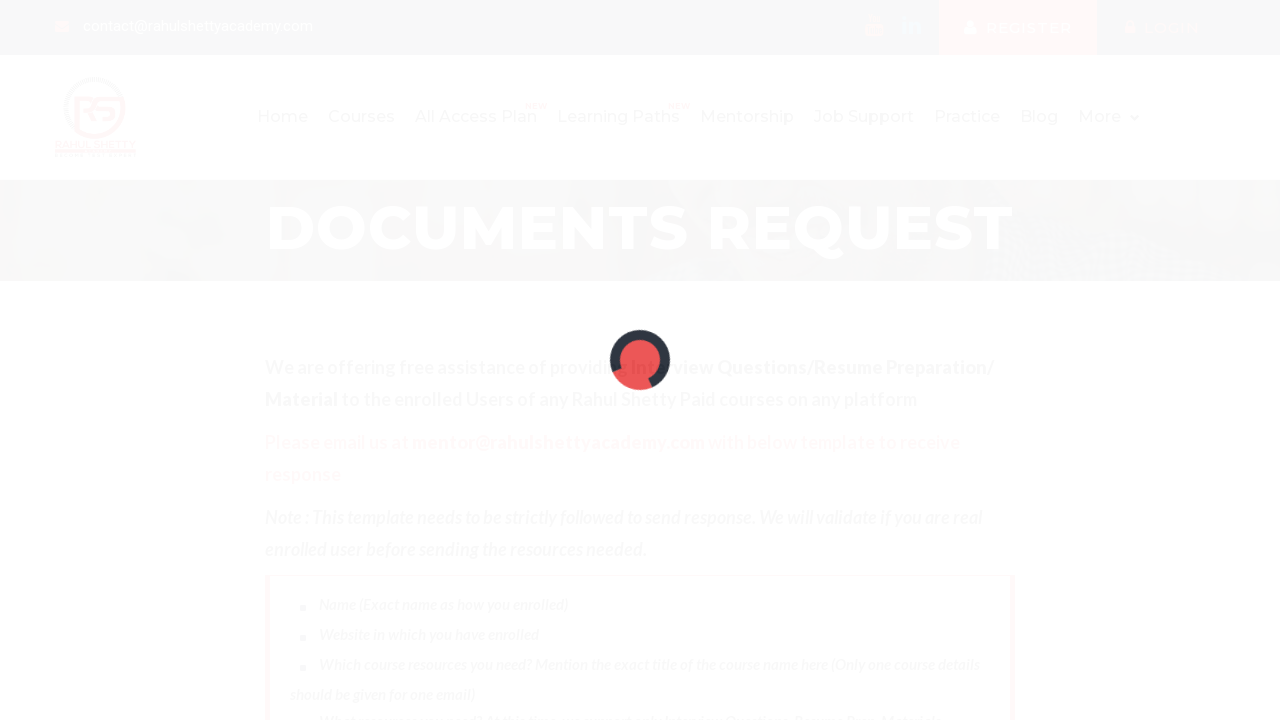

Retrieved red element text: Please email us at mentor@rahulshettyacademy.com with below template to receive response 
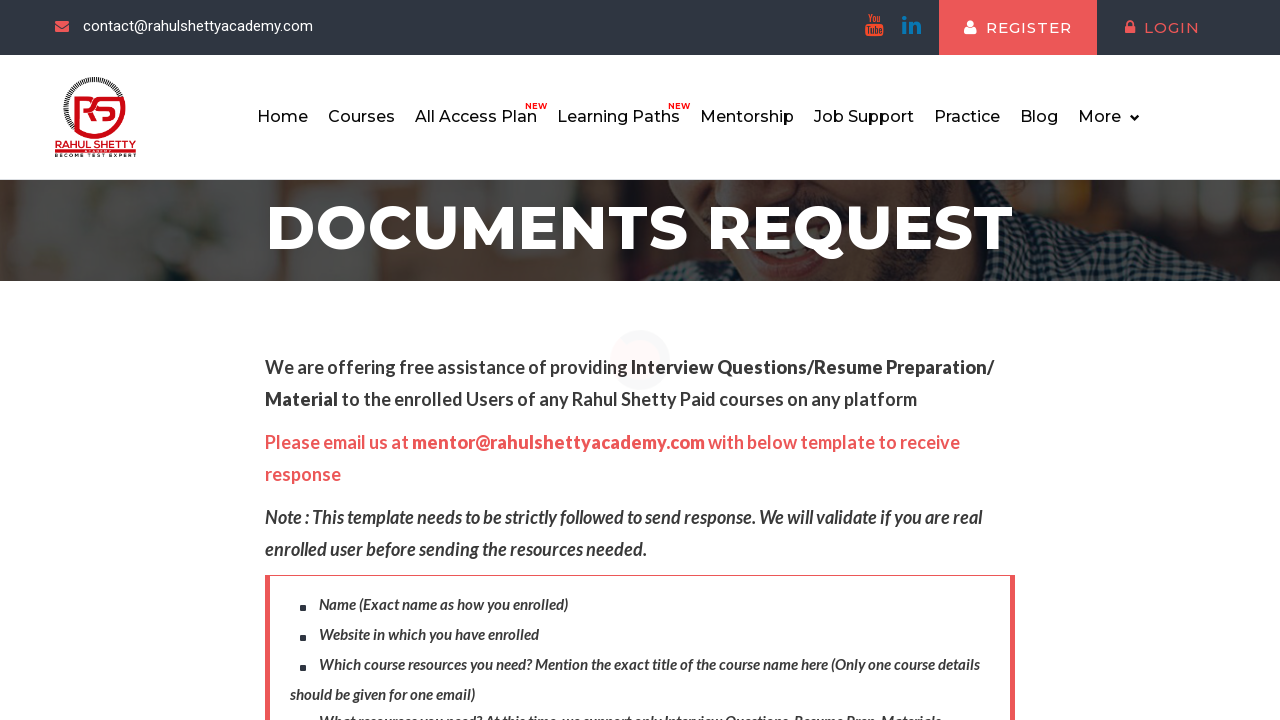

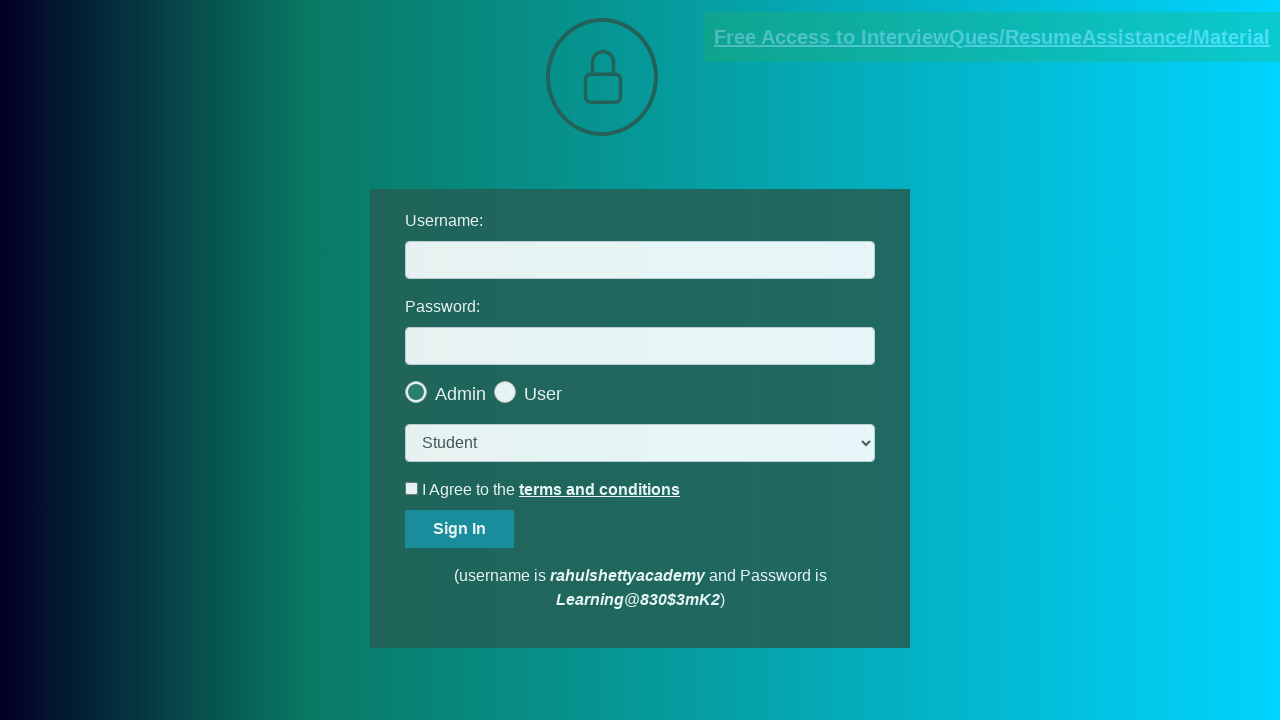